Navigates to ZeroBank login page and verifies that the page header displays the expected text "Log in to ZeroBank"

Starting URL: http://zero.webappsecurity.com/login.html

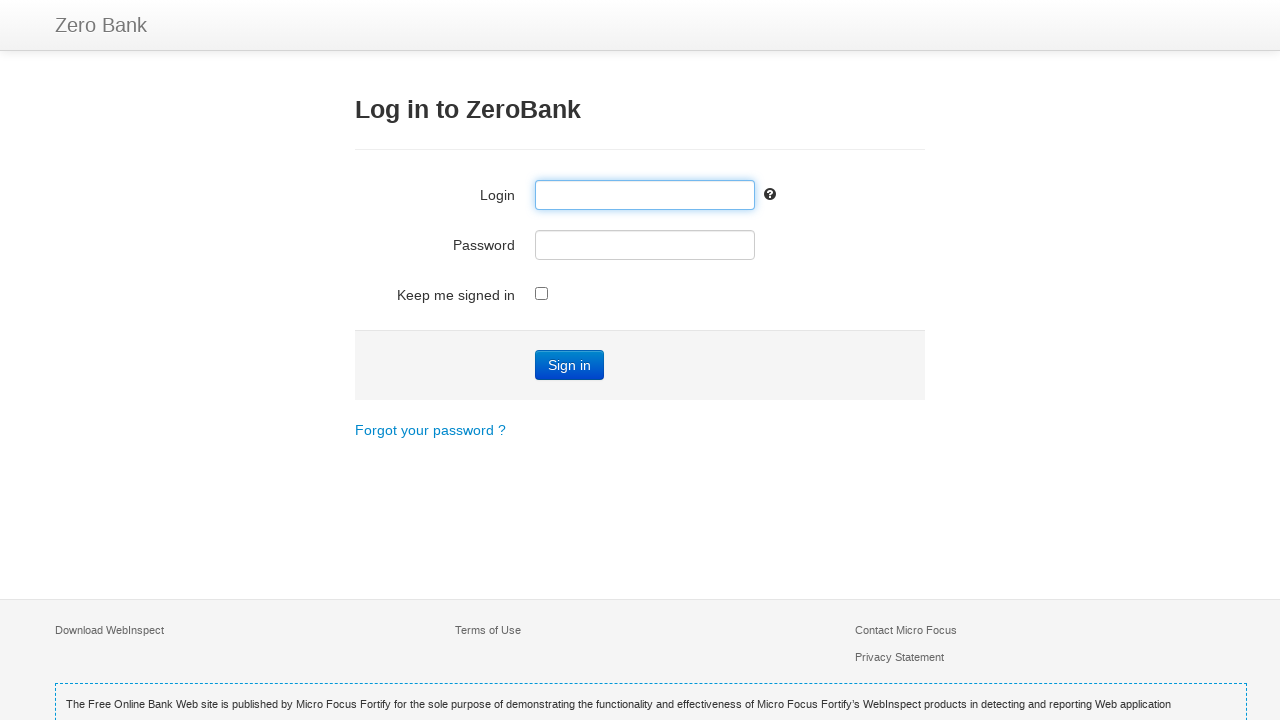

Navigated to ZeroBank login page at http://zero.webappsecurity.com/login.html
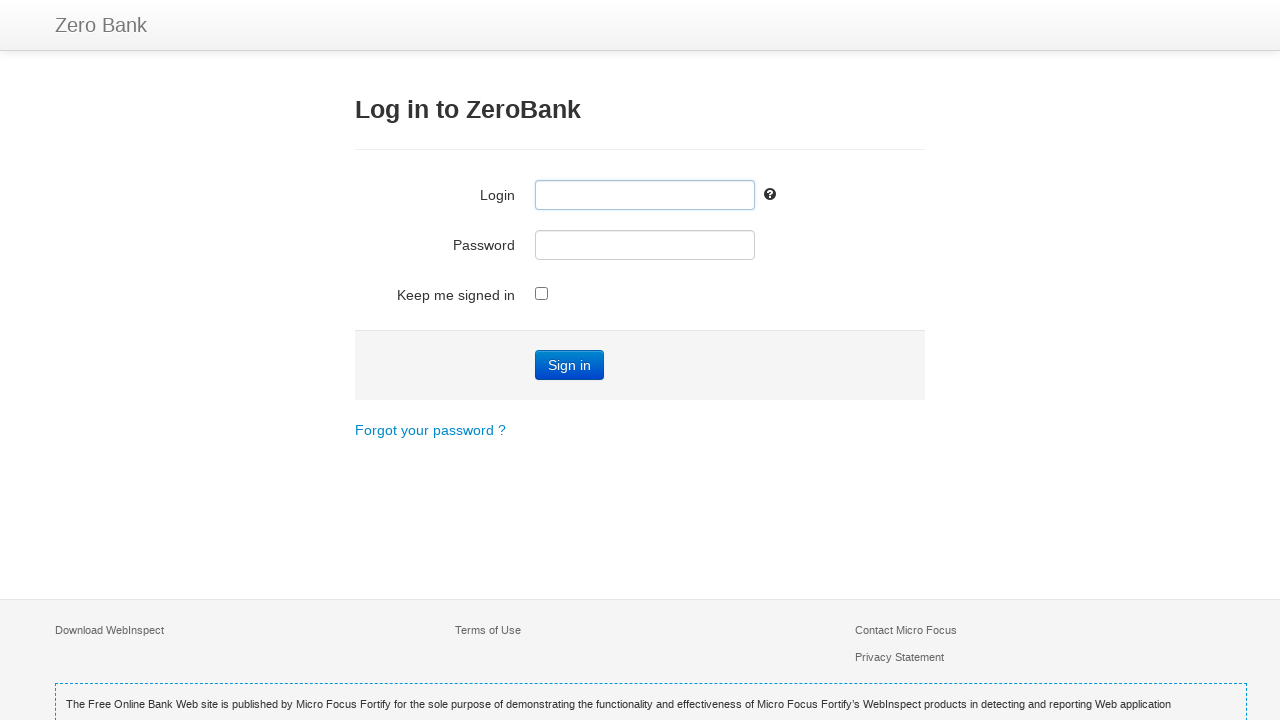

Located h3 header element
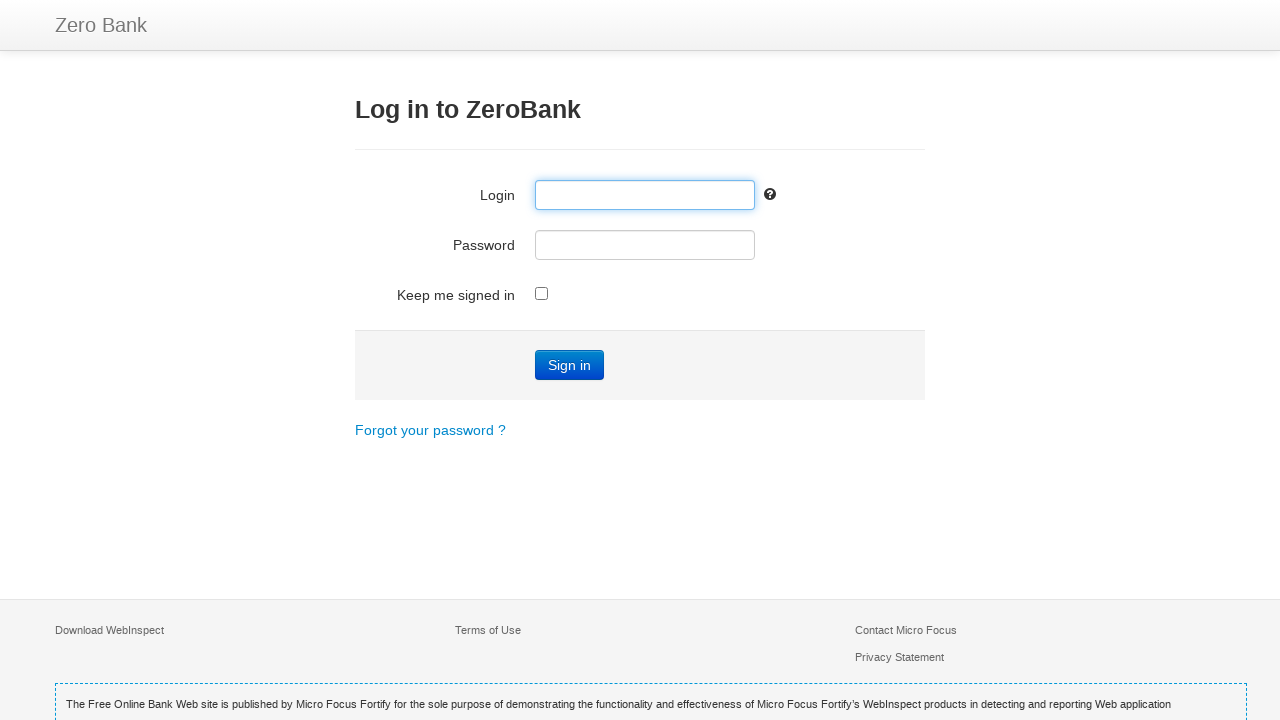

Retrieved header text: 'Log in to ZeroBank'
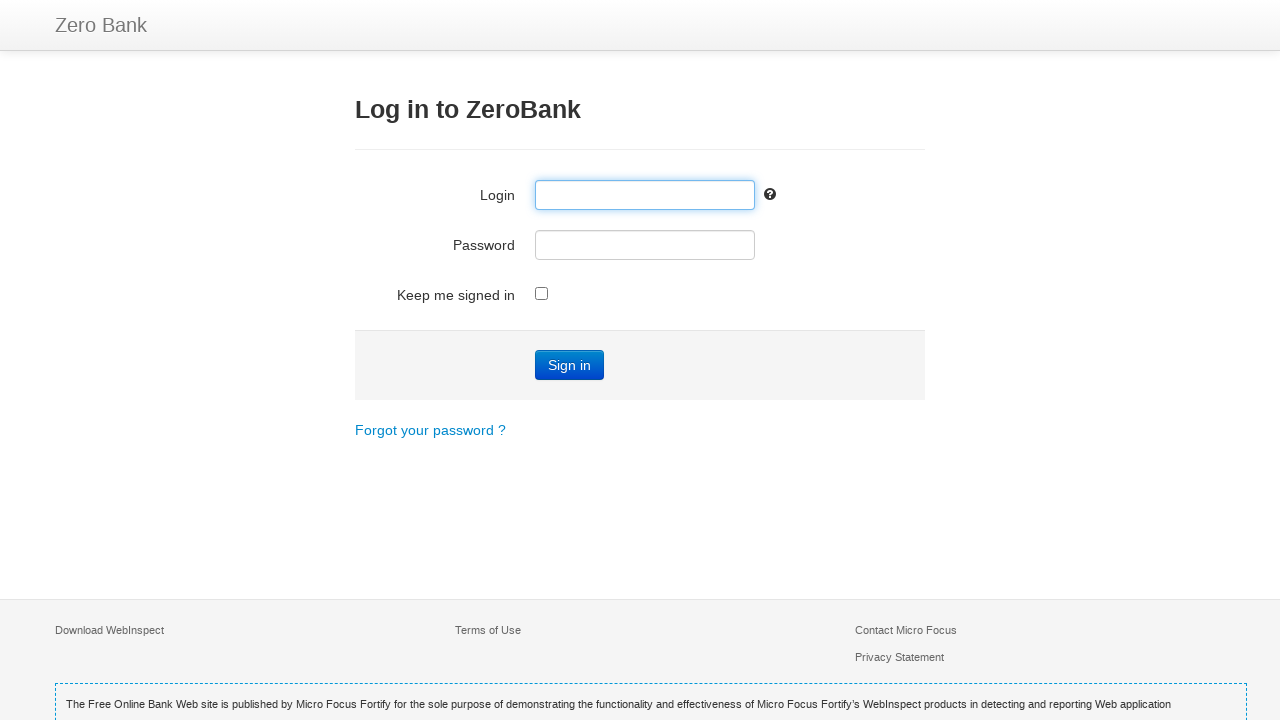

Set expected header text: 'Log in to ZeroBank'
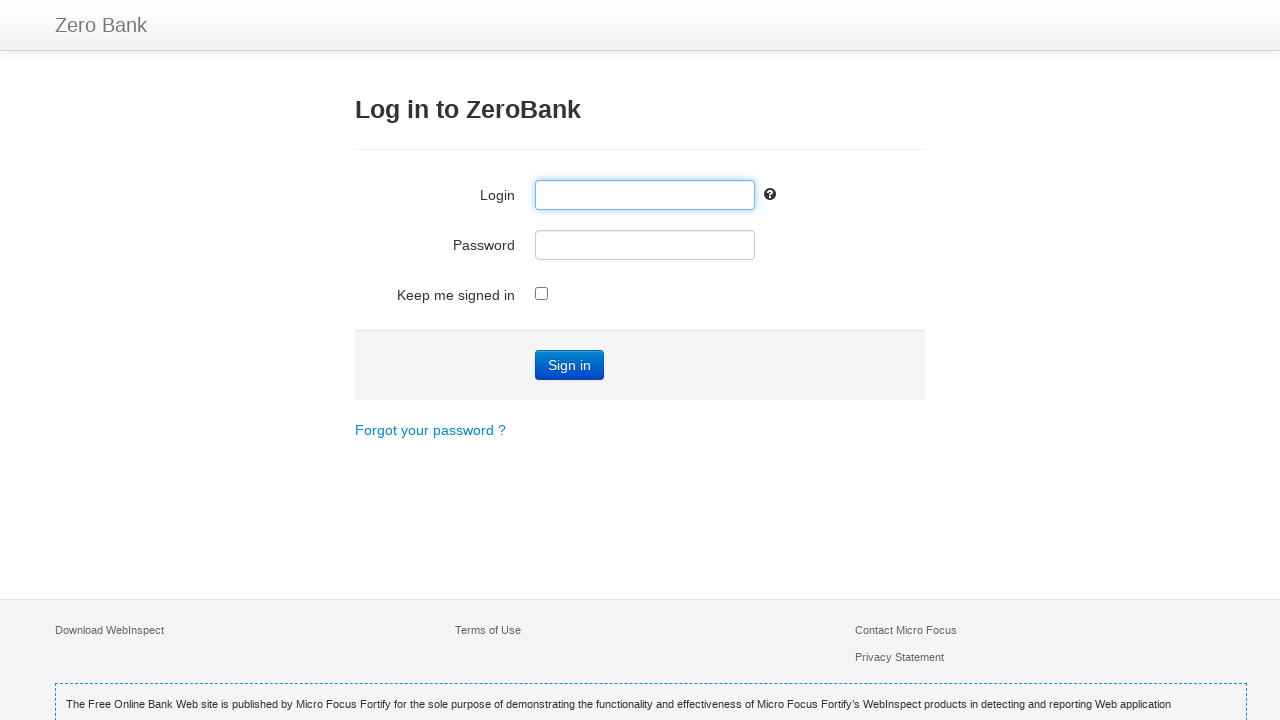

Verified header text matches expected value 'Log in to ZeroBank'
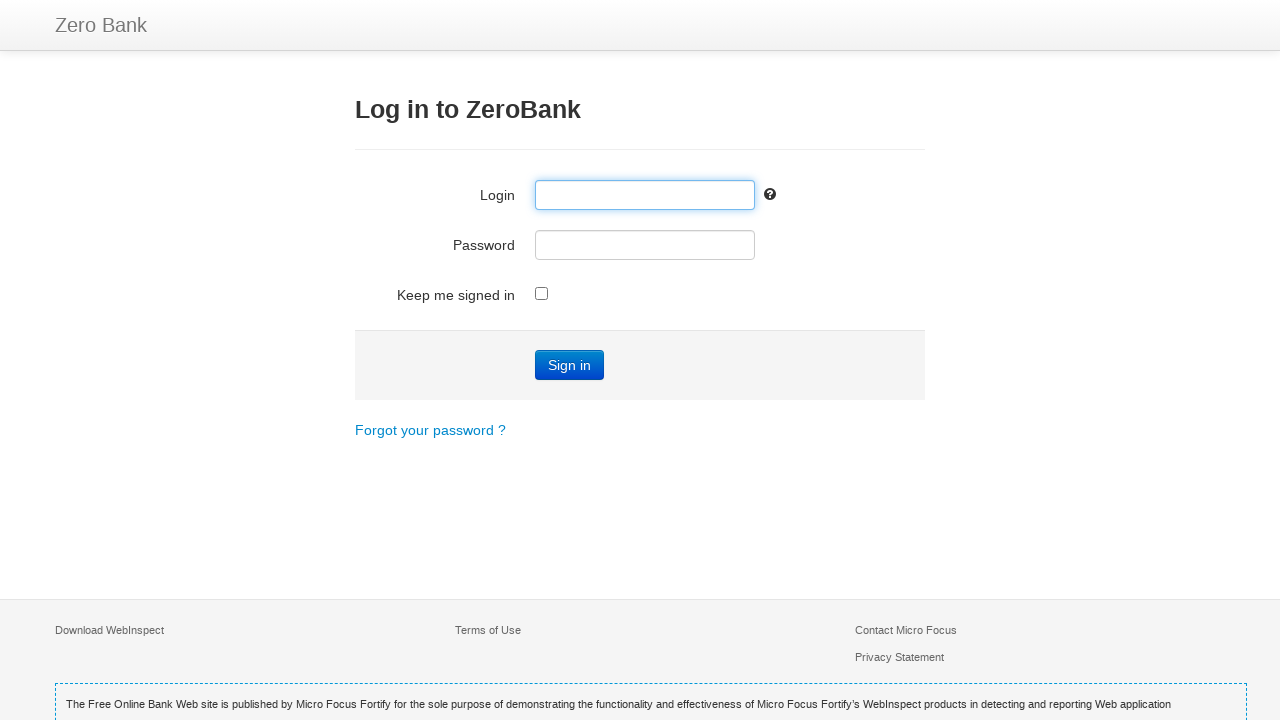

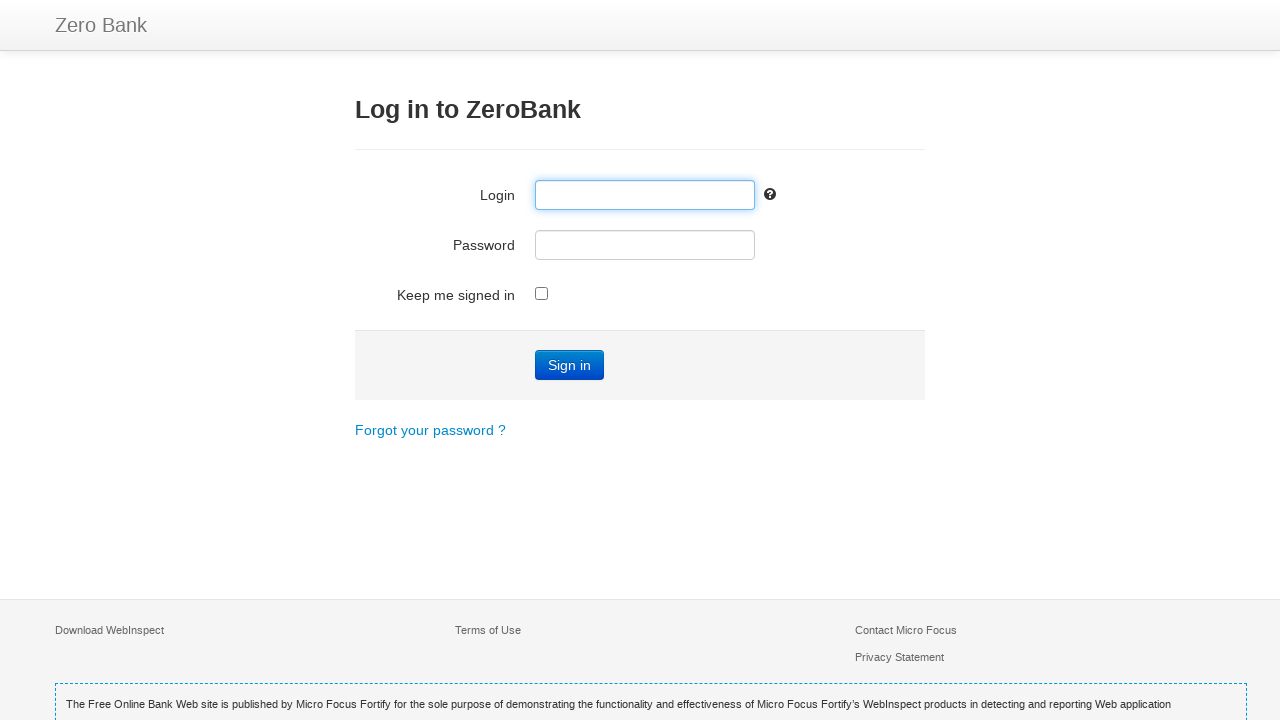